Tests the text input functionality on UI Testing Playground by entering text into an input field and clicking a button to verify the button text updates accordingly.

Starting URL: http://uitestingplayground.com/textinput

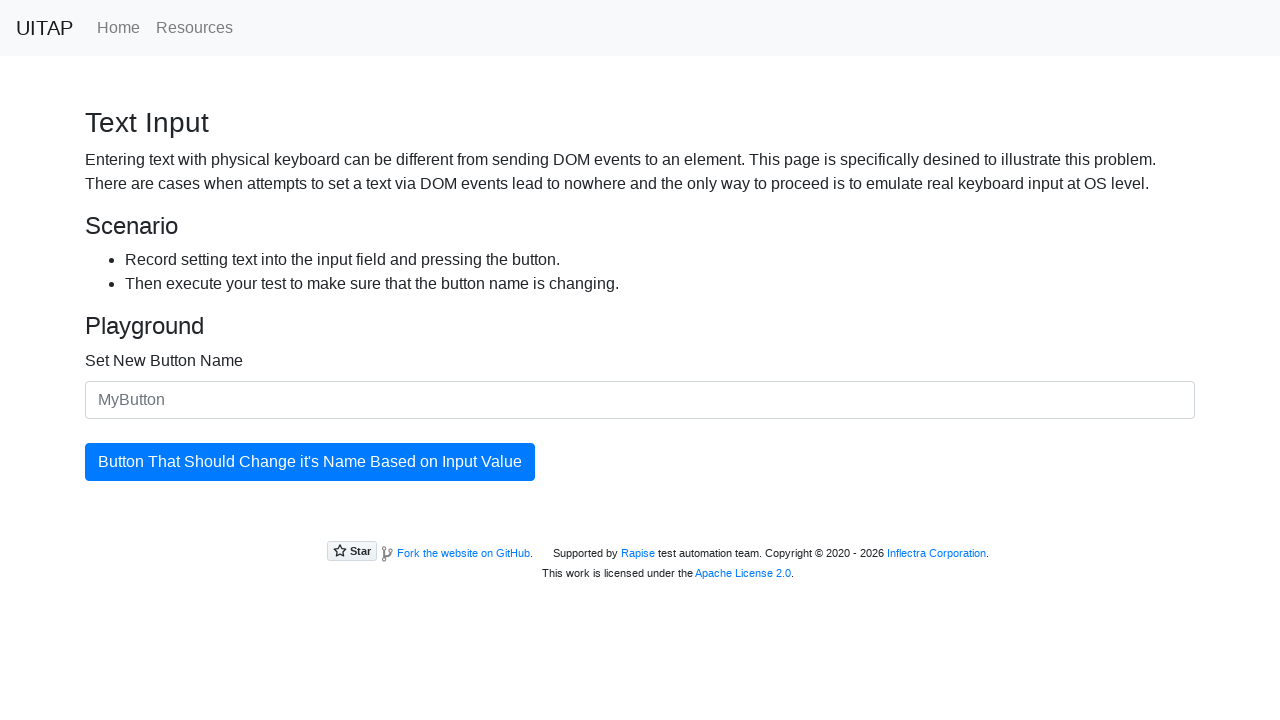

Filled input field with 'SkyPro' on #newButtonName
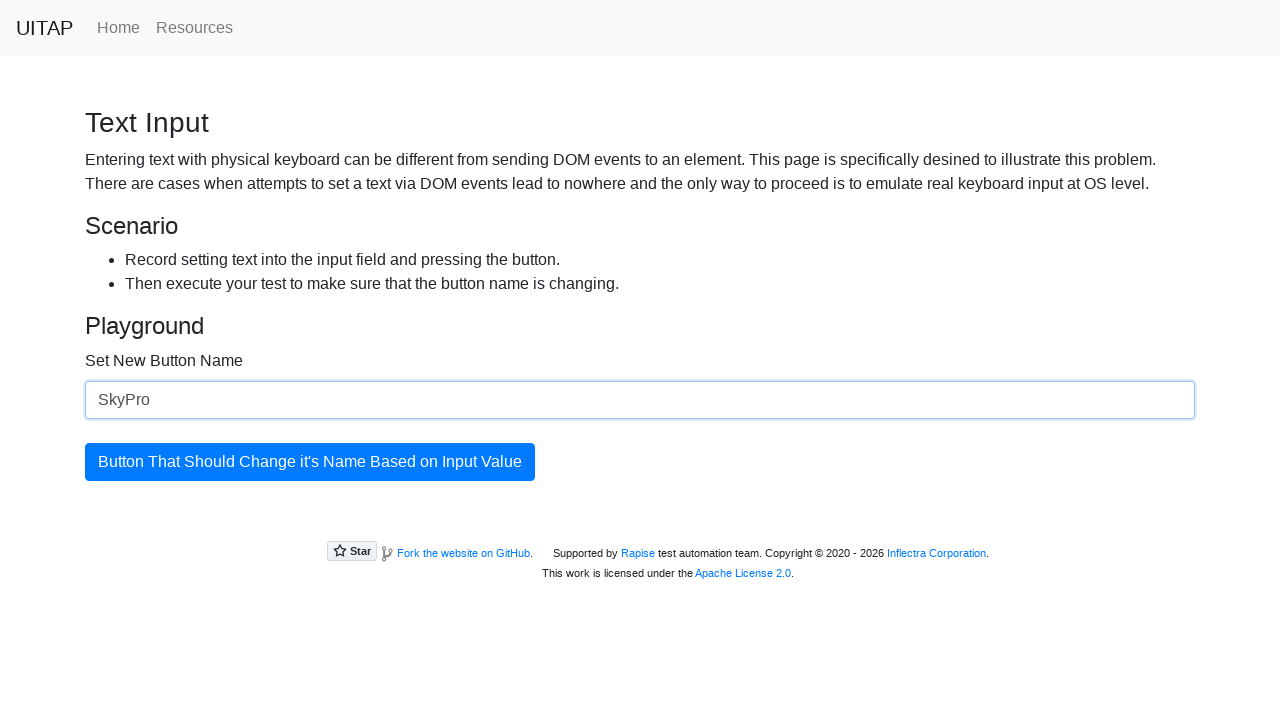

Clicked the updating button at (310, 462) on #updatingButton
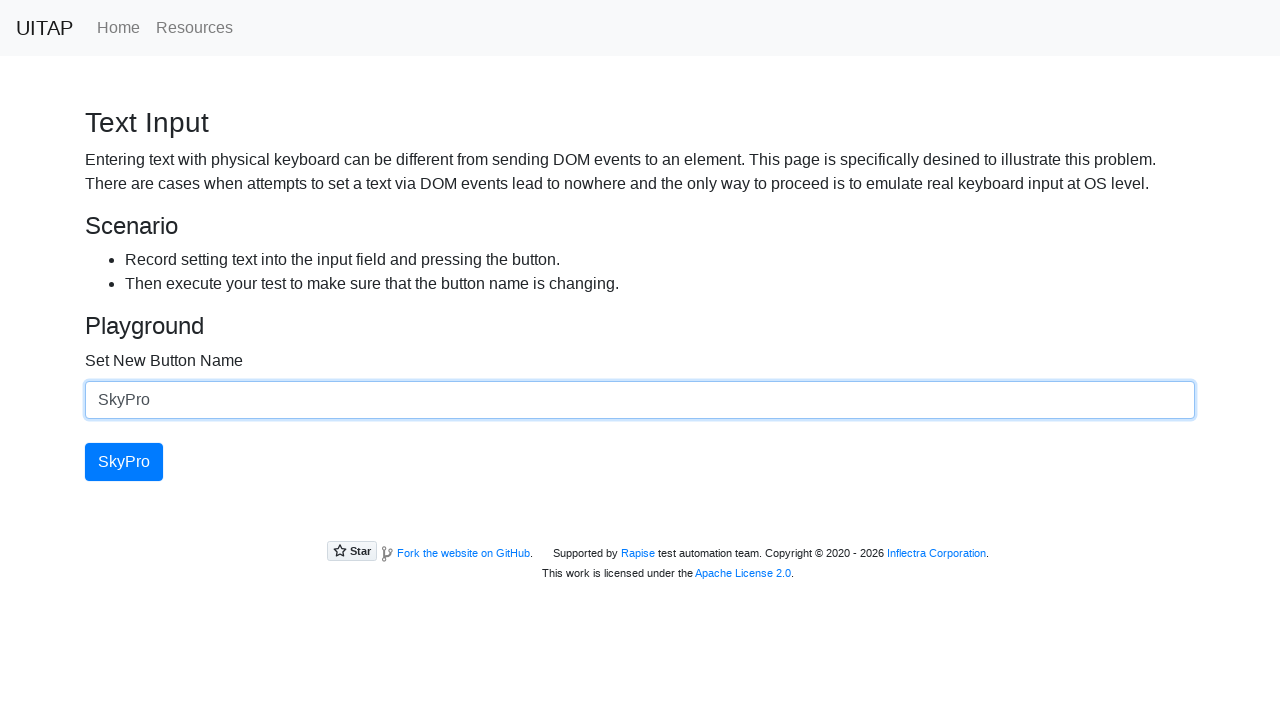

Verified button is visible after text update
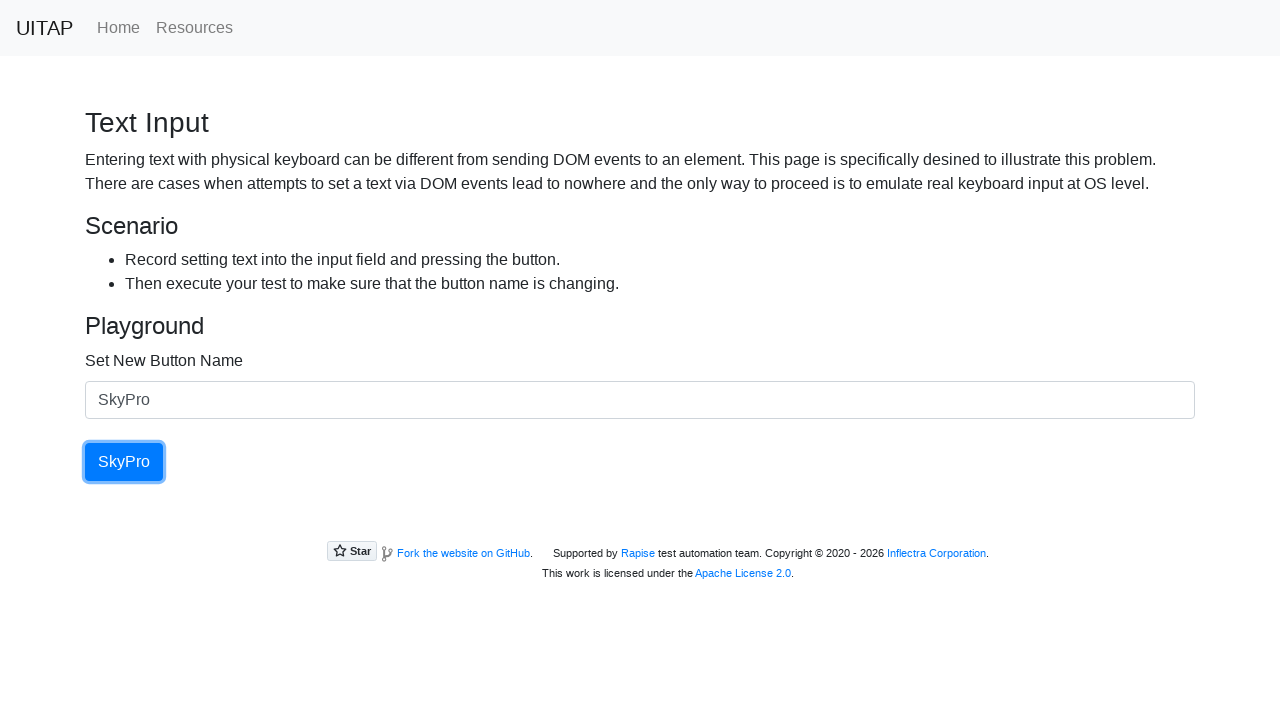

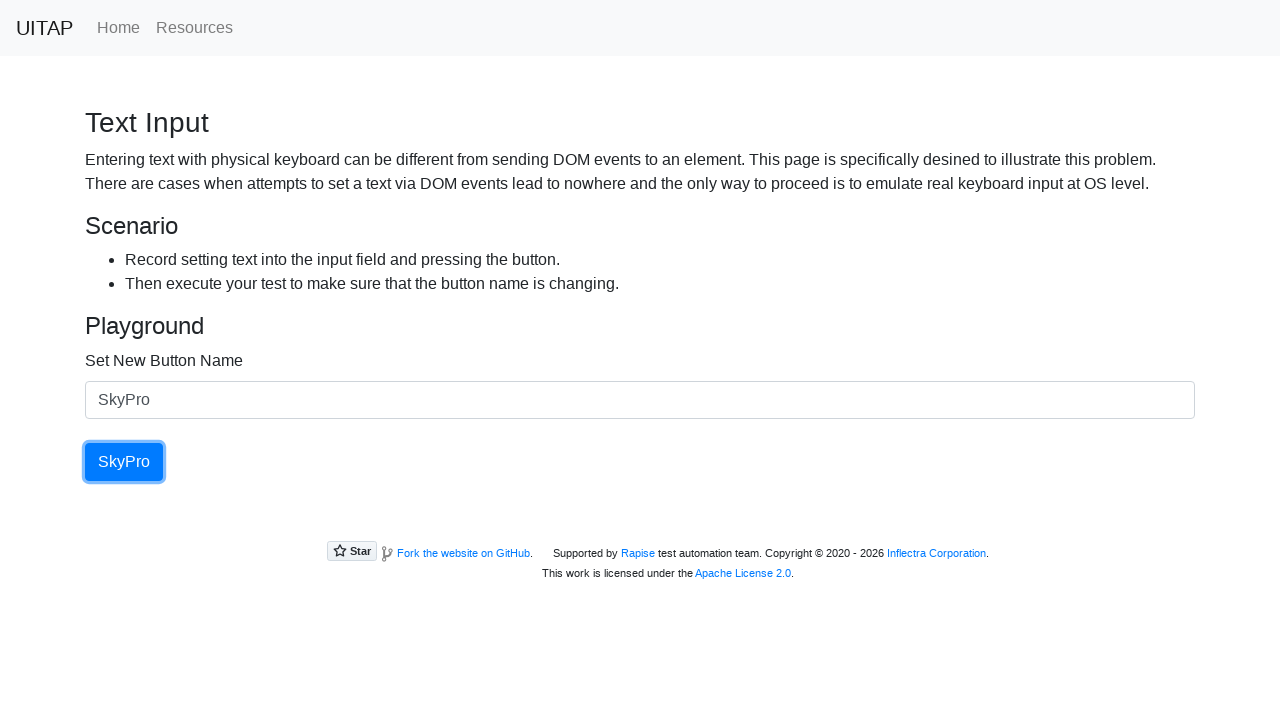